Tests that a menu element containing "Доставка" (Delivery) text is visible and clickable on the tokiny.by website. The test finds the element using XPath, verifies it's displayed, and clicks it.

Starting URL: https://tokiny.by/

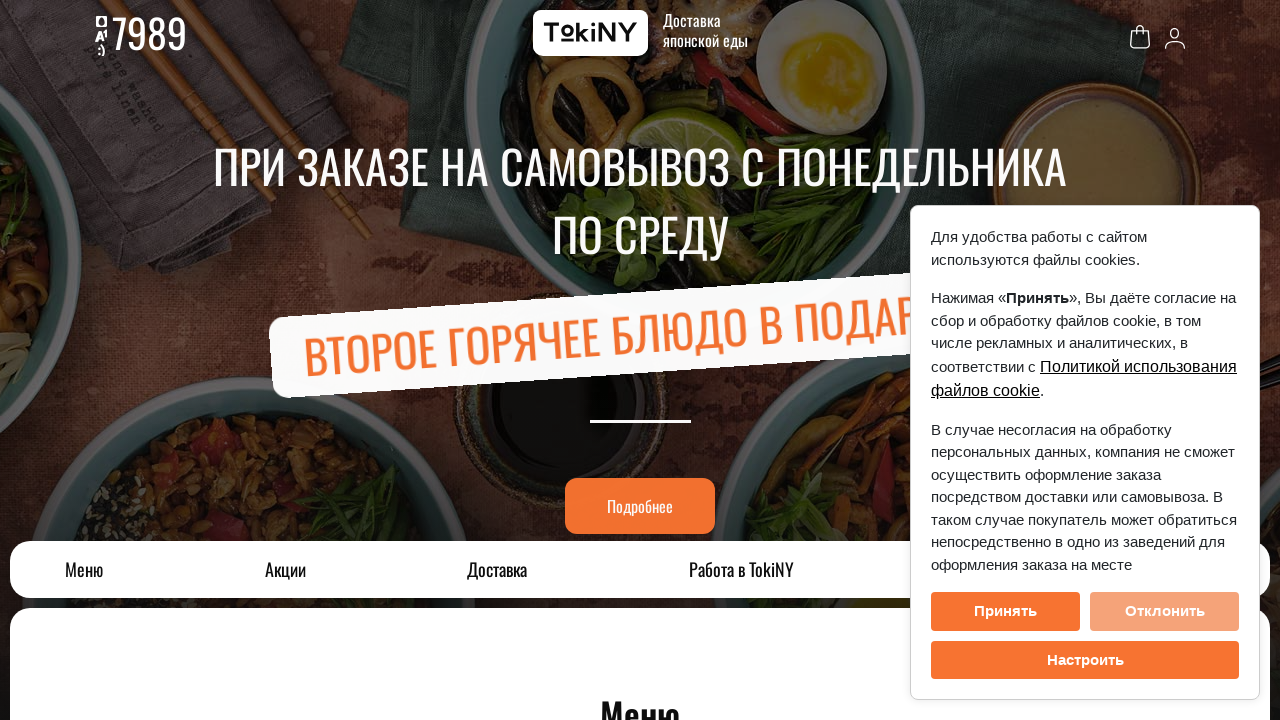

Waited 3 seconds for page to load
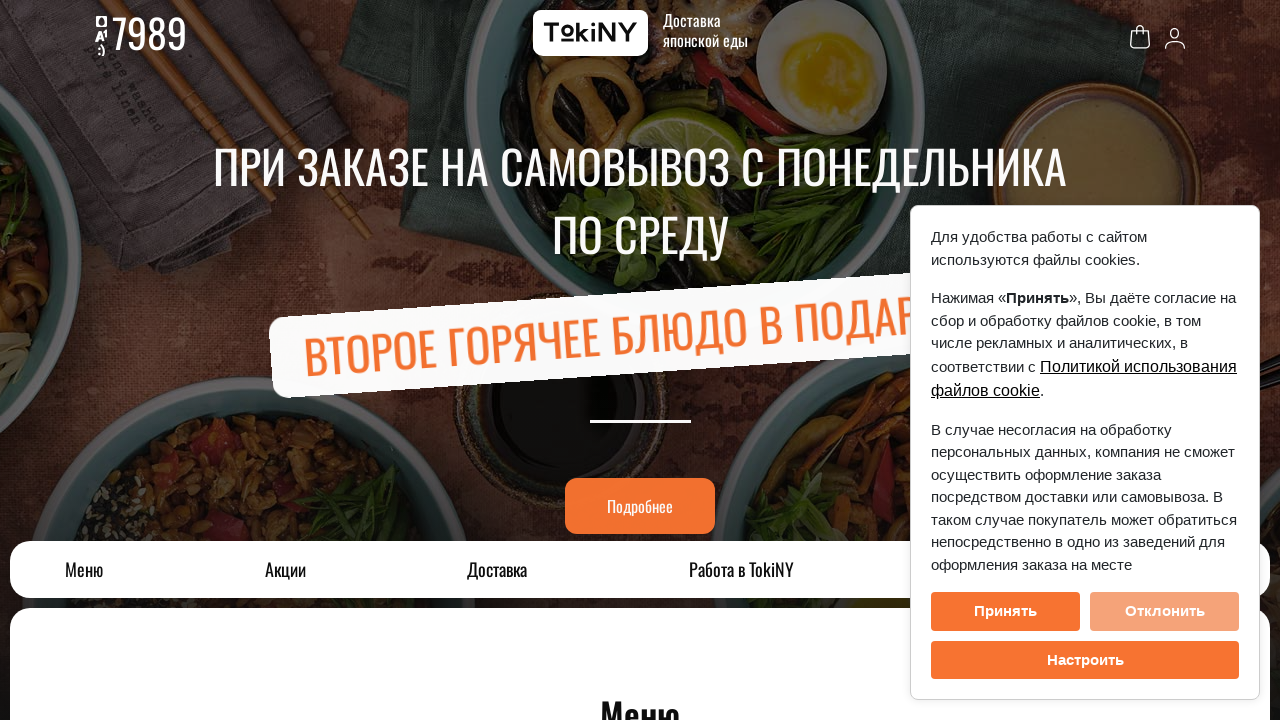

Located 'Доставка' (Delivery) menu element using XPath
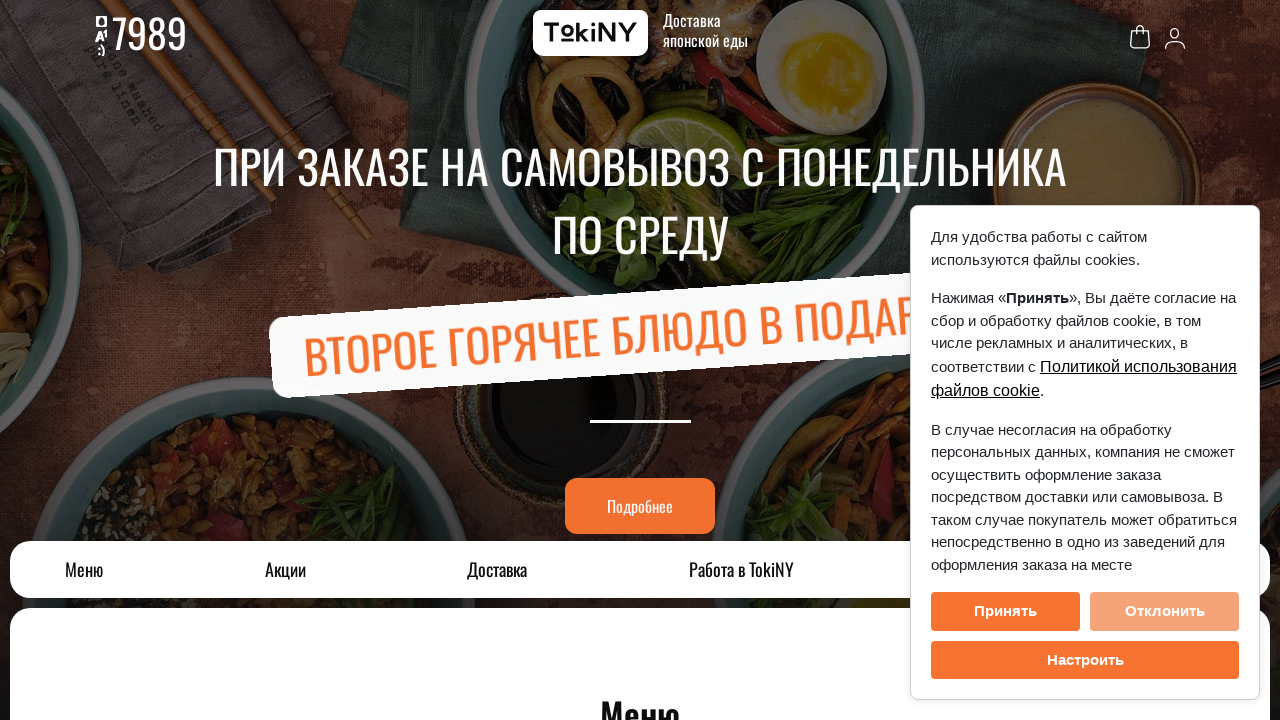

Verified 'Доставка' menu element is visible
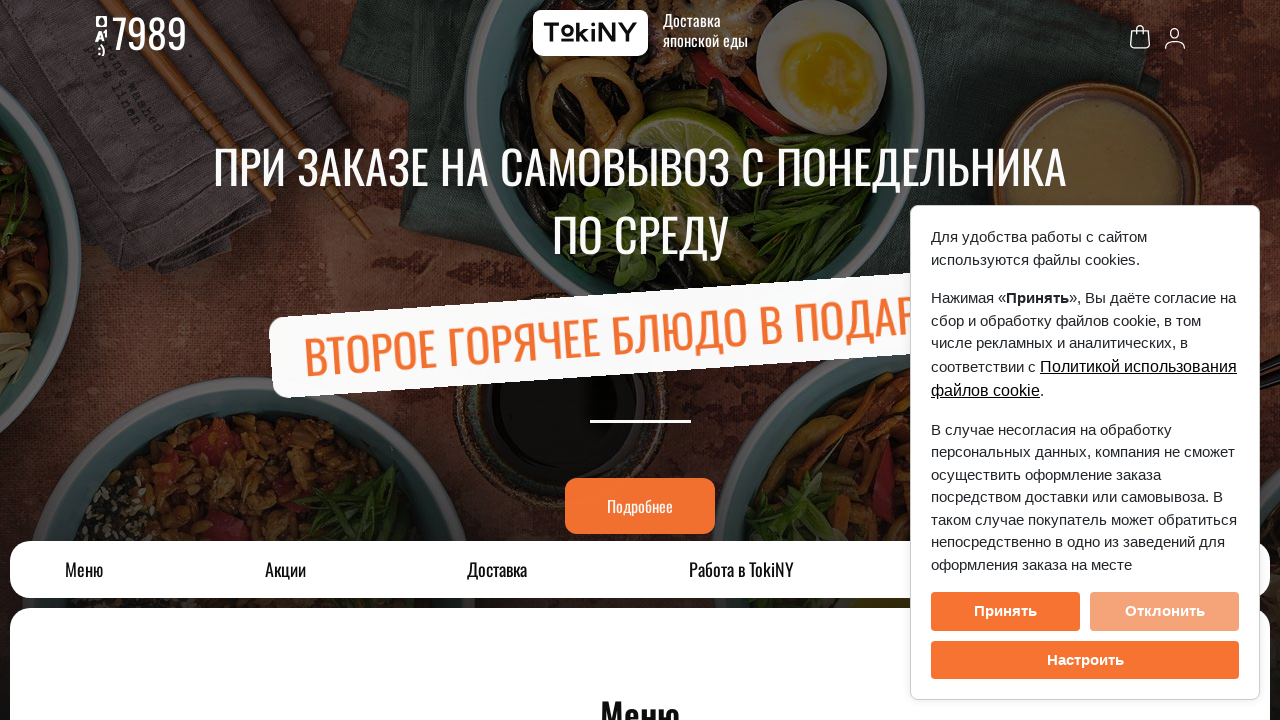

Clicked on 'Доставка' (Delivery) menu element at (497, 569) on xpath=//*[@id='menu']//*[contains(text(), 'Доставка')]
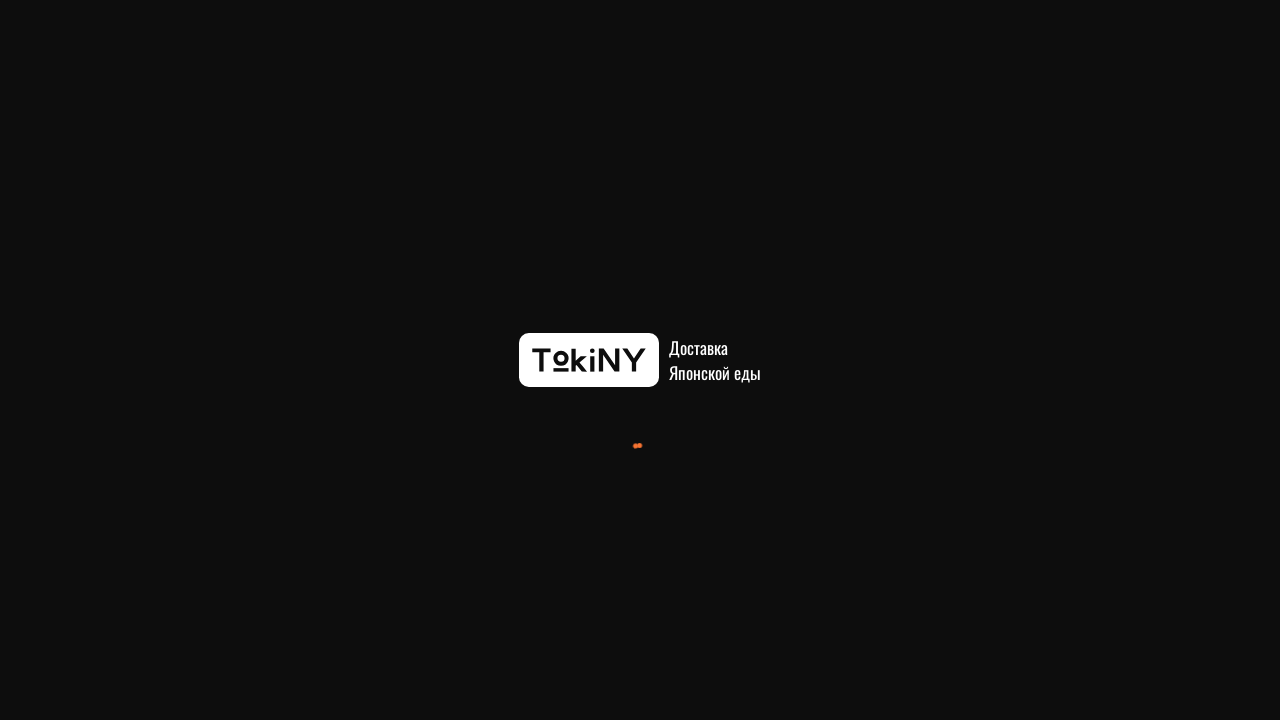

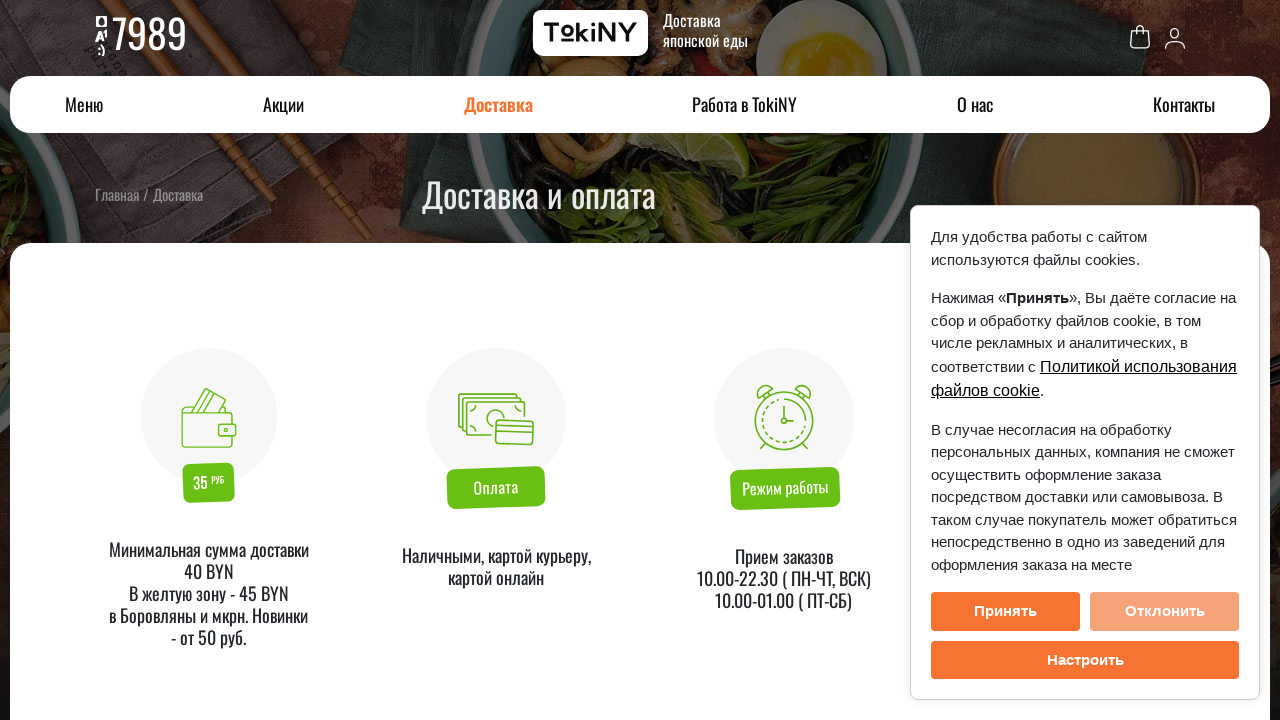